Tests dropdown selection functionality on a Vietnamese government registration form by selecting options from a city/province dropdown using different selection methods

Starting URL: https://egov.danang.gov.vn/reg

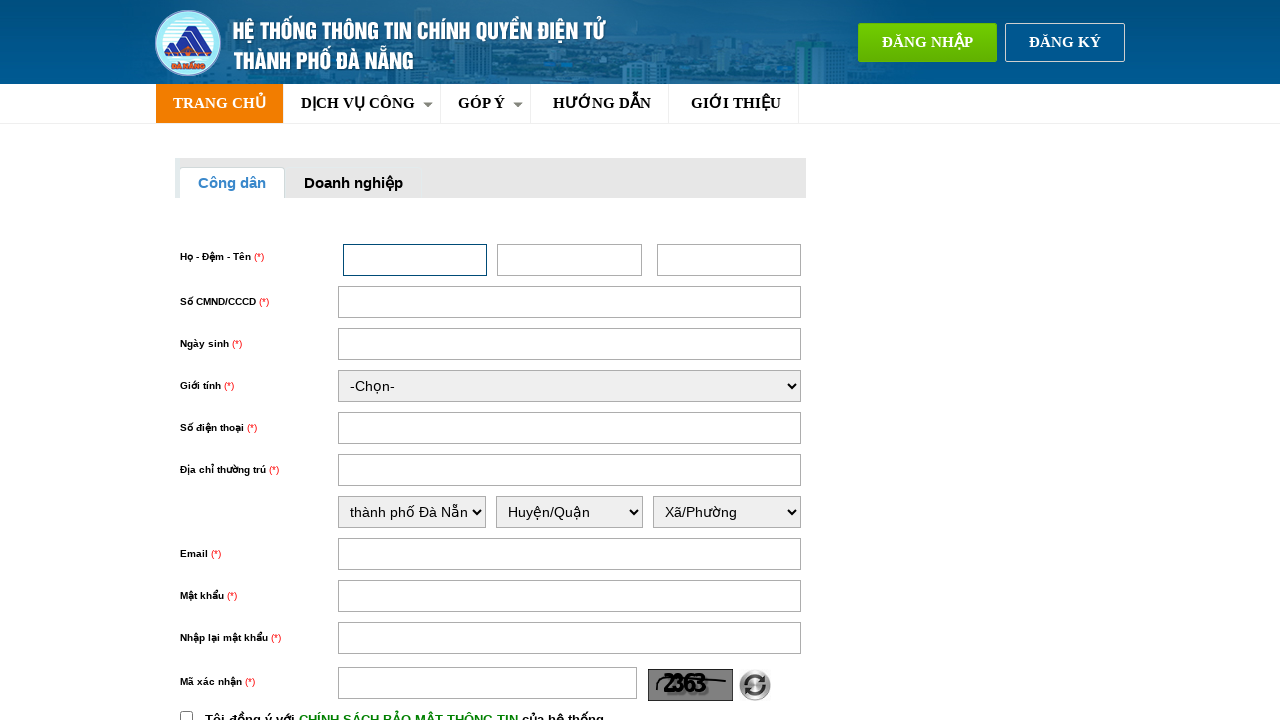

Selected 'tỉnh Đồng Tháp' from city/province dropdown by visible text on #thuongtru_tinhthanh
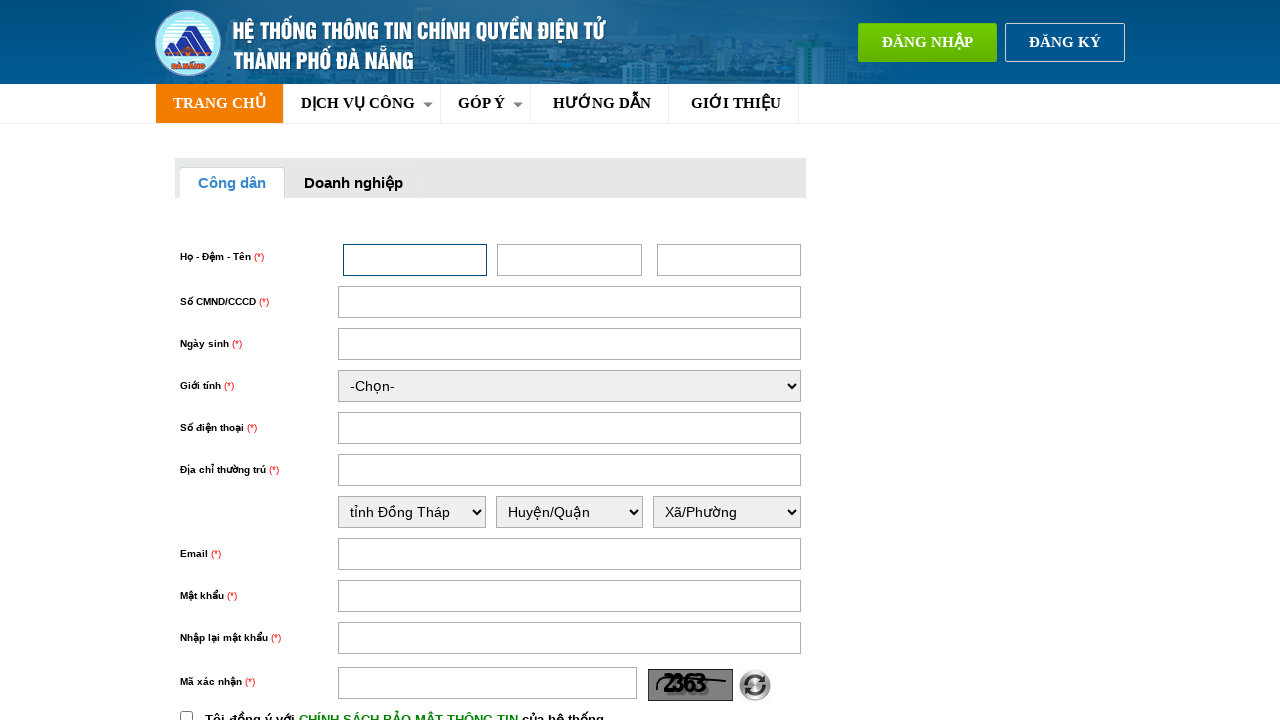

Selected city/province dropdown option by value '3678' on #thuongtru_tinhthanh
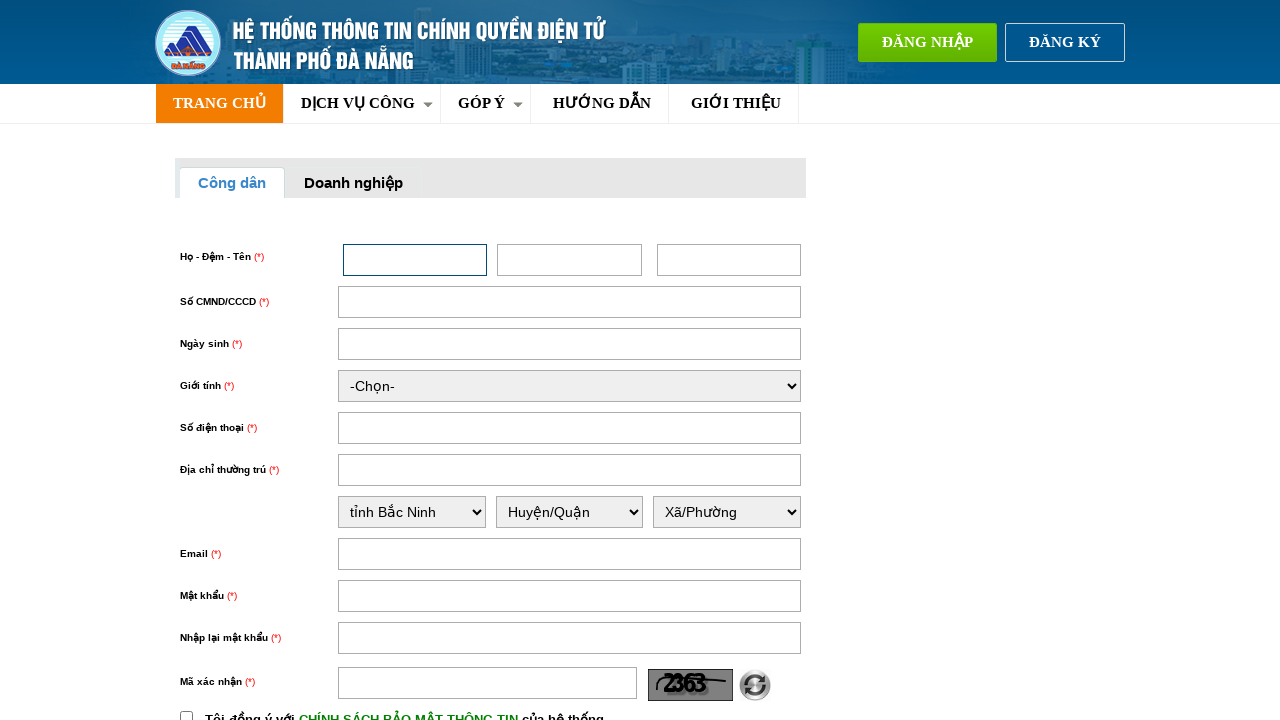

Selected city/province dropdown option by index 2 on #thuongtru_tinhthanh
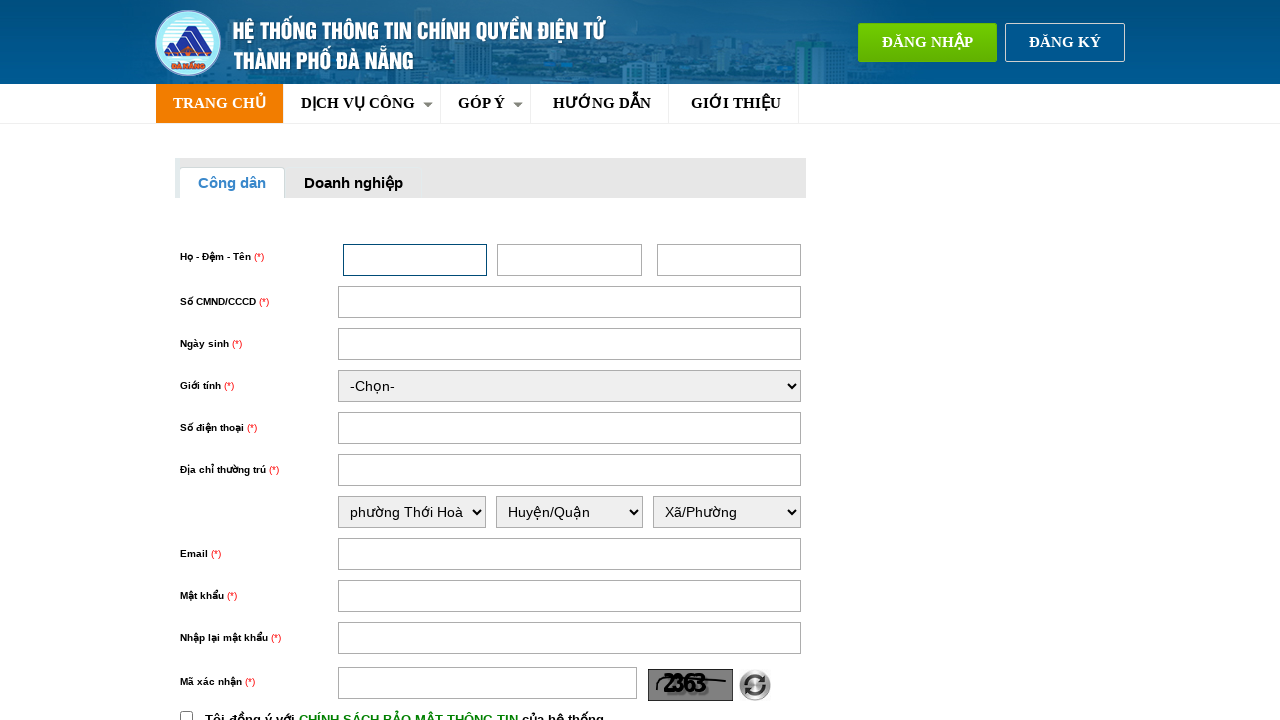

Selected 'tỉnh Đồng Tháp' from city/province dropdown by visible text again on #thuongtru_tinhthanh
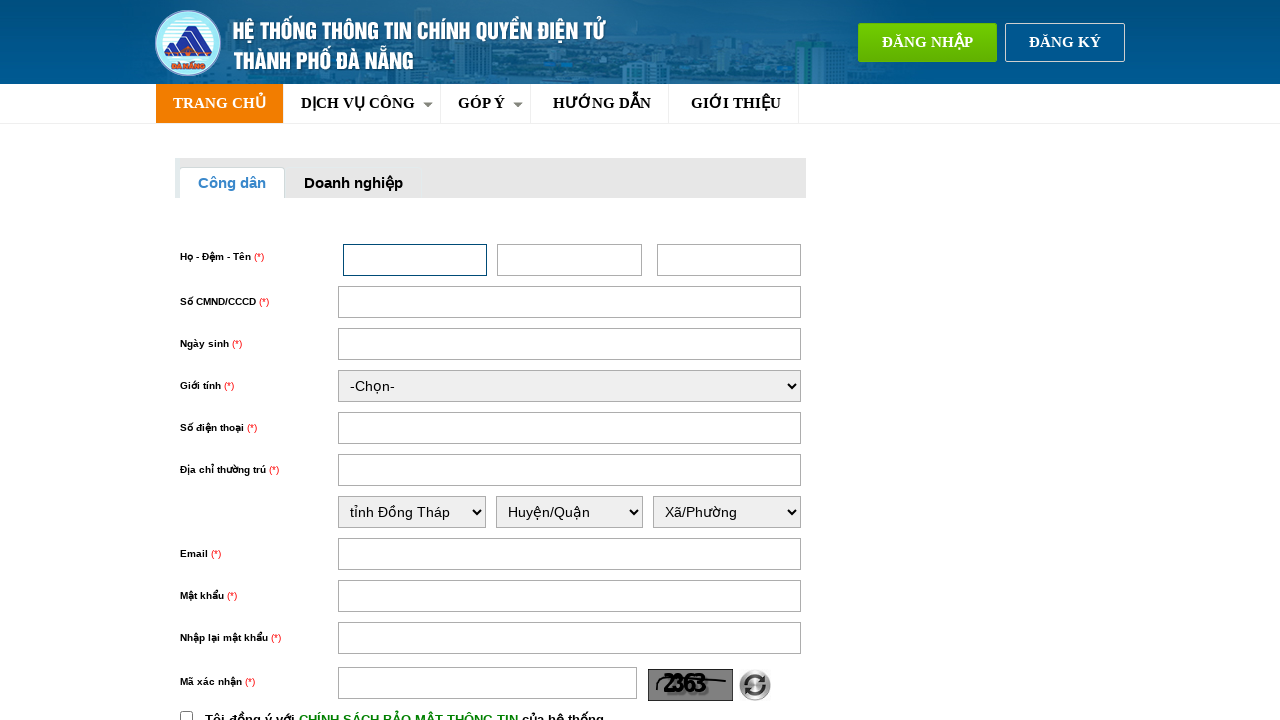

Verified selected option value: 10947
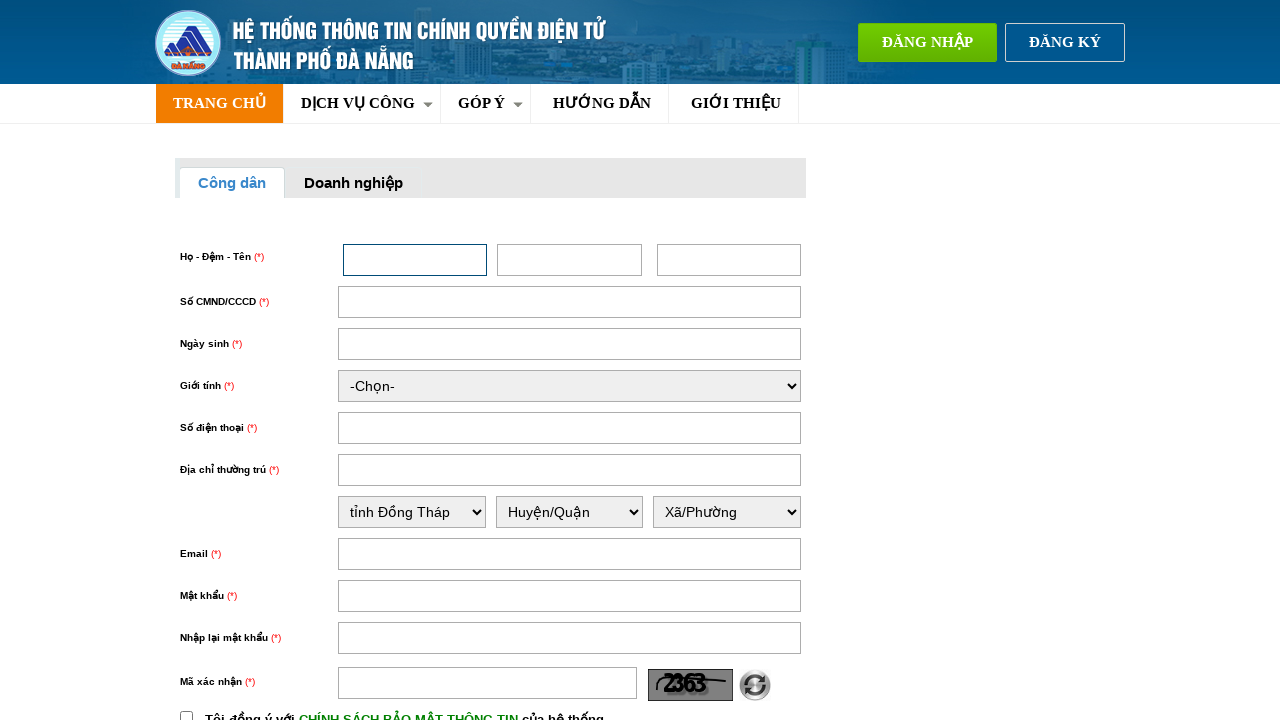

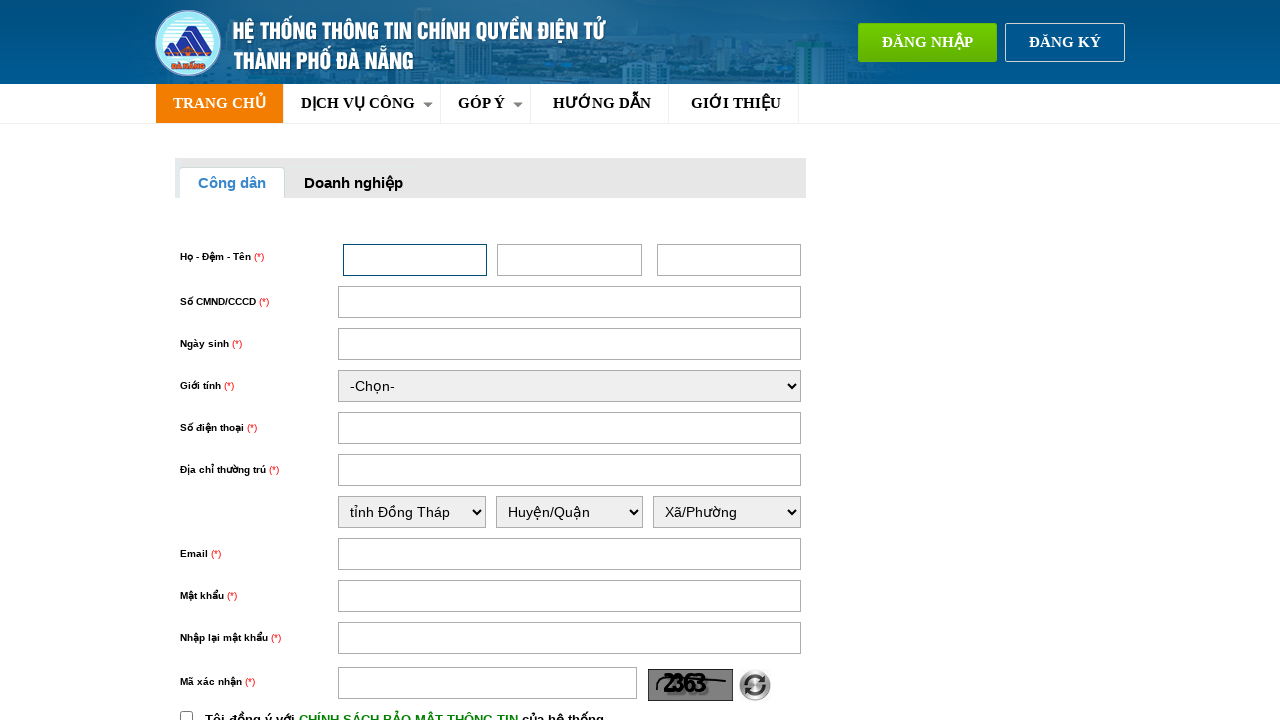